Tests the complete shopping flow on demoblaze.com: navigating to laptops category, adding Sony vaio i5 and Dell i7 8gb to cart, removing Dell from cart, placing an order with form details, and verifying the purchase confirmation.

Starting URL: https://www.demoblaze.com/index.html

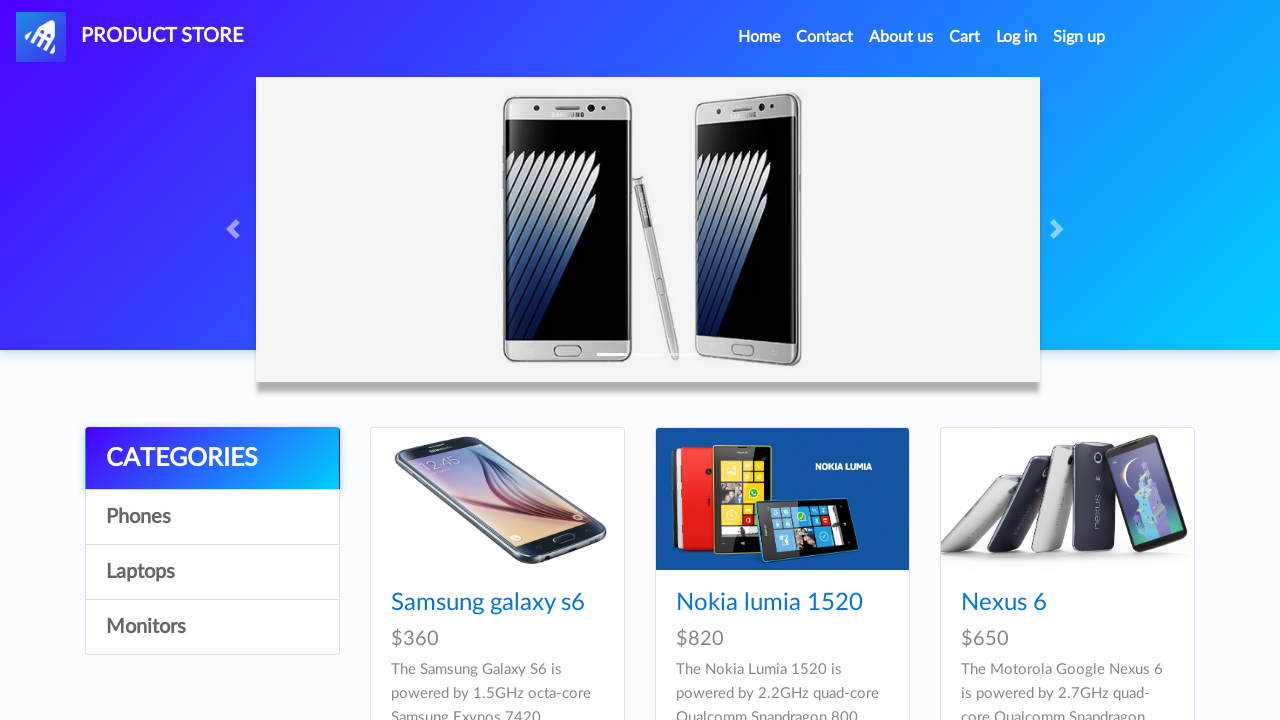

Clicked on Laptops category at (212, 572) on a:has-text('Laptops')
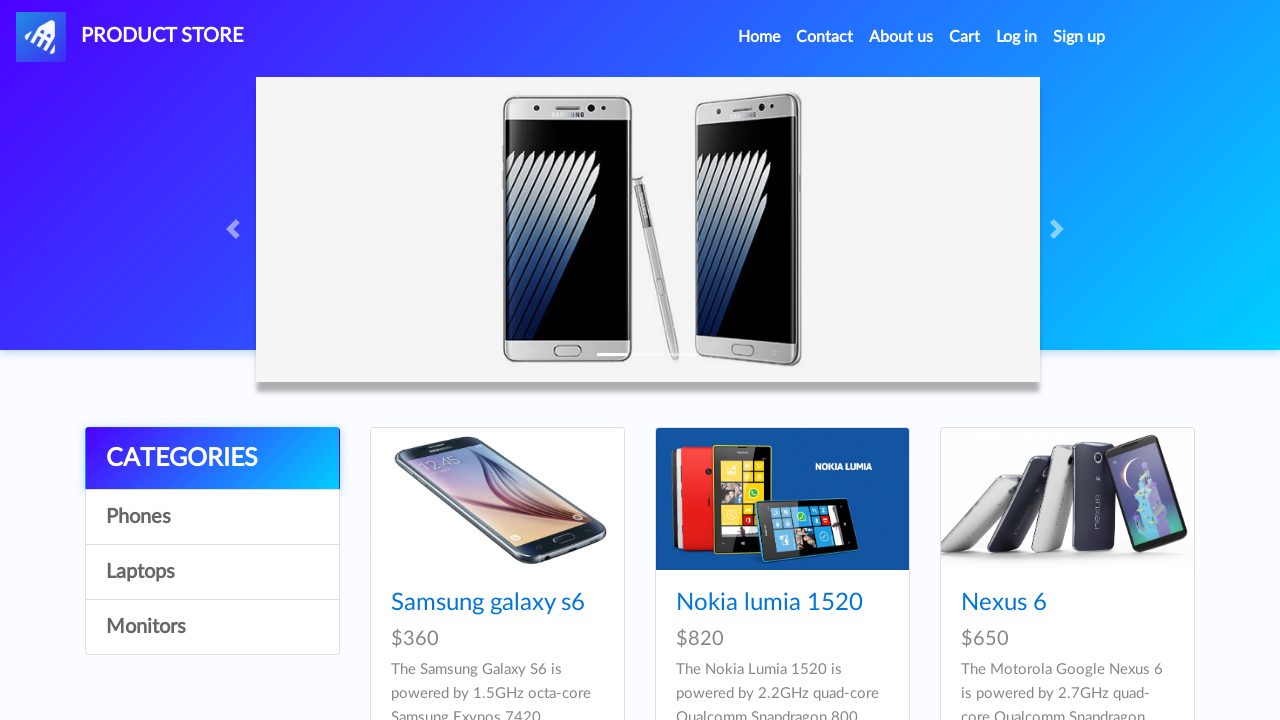

Waited for Laptops page to load
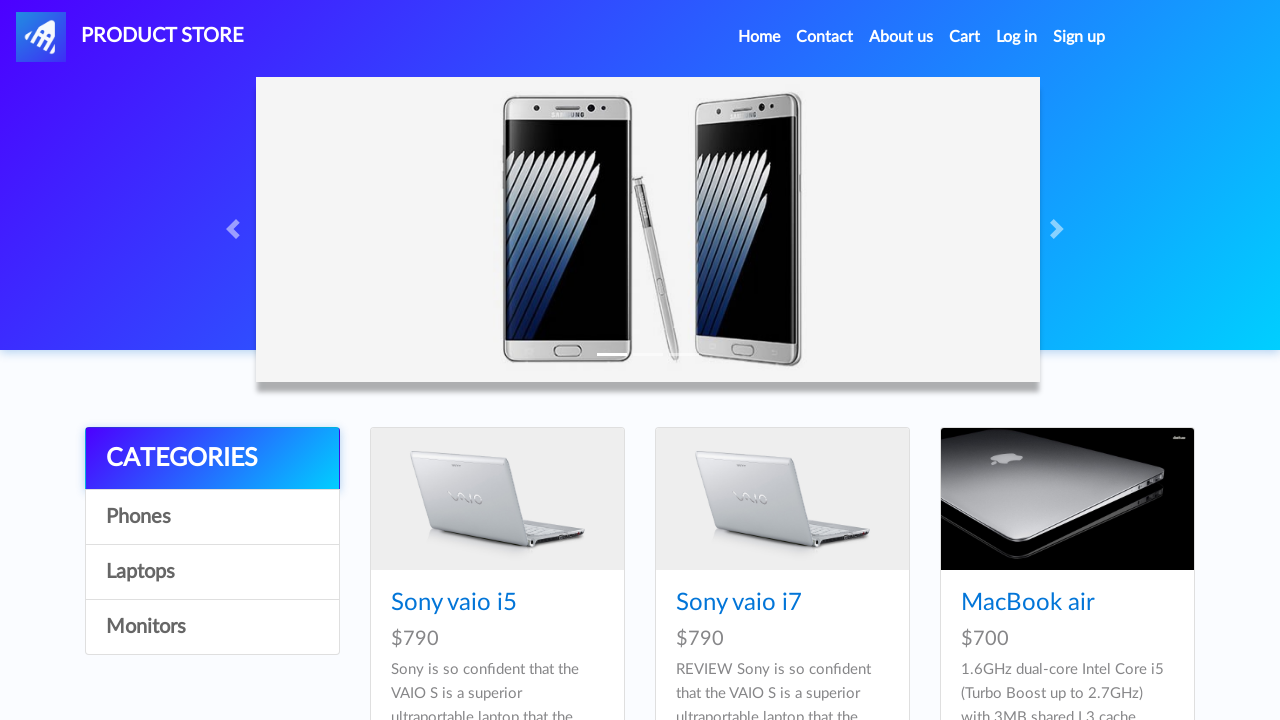

Clicked on Sony vaio i5 product at (454, 603) on a:has-text('Sony vaio i5')
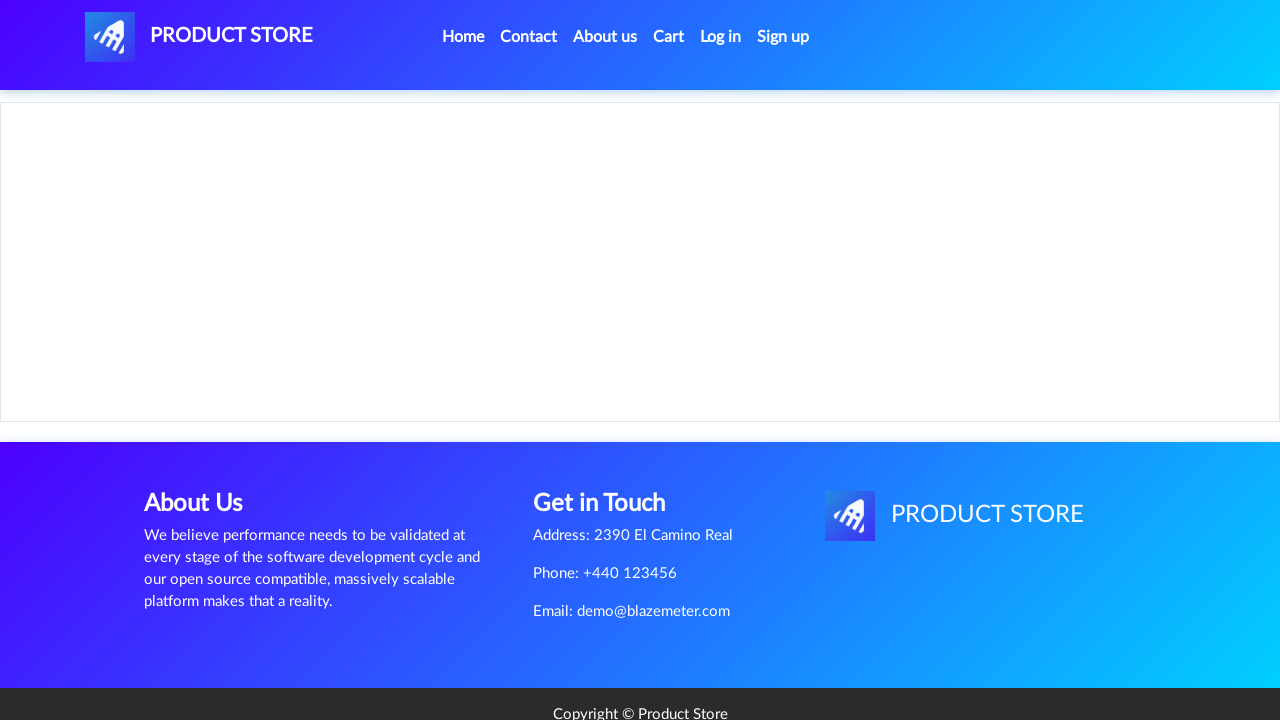

Product details page loaded with Add to cart button
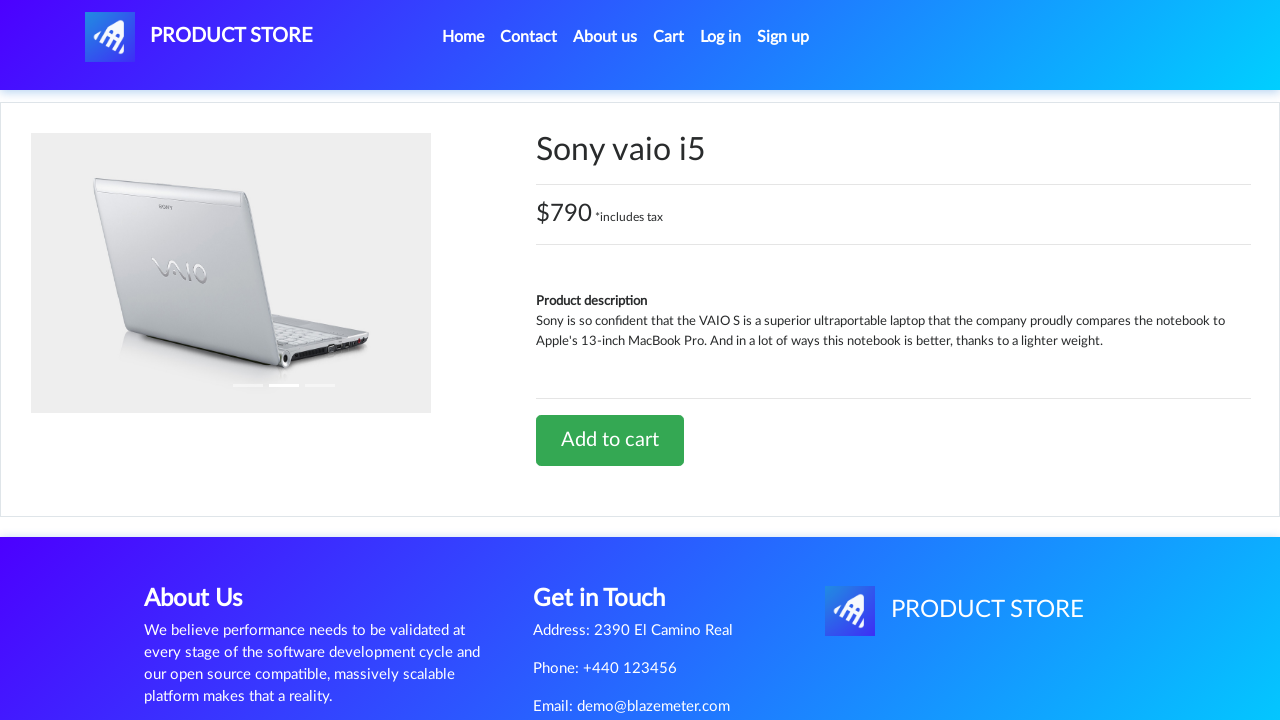

Set up dialog handler to accept alerts
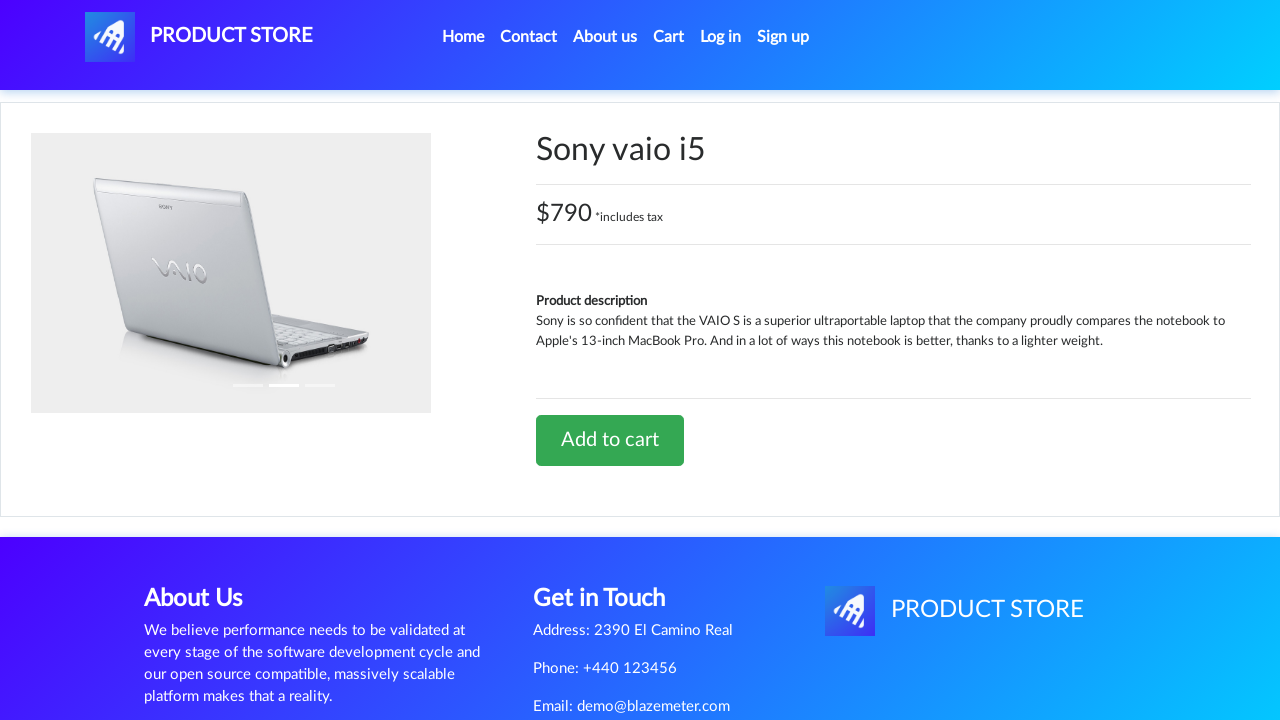

Clicked Add to cart for Sony vaio i5 at (610, 440) on a:has-text('Add to cart')
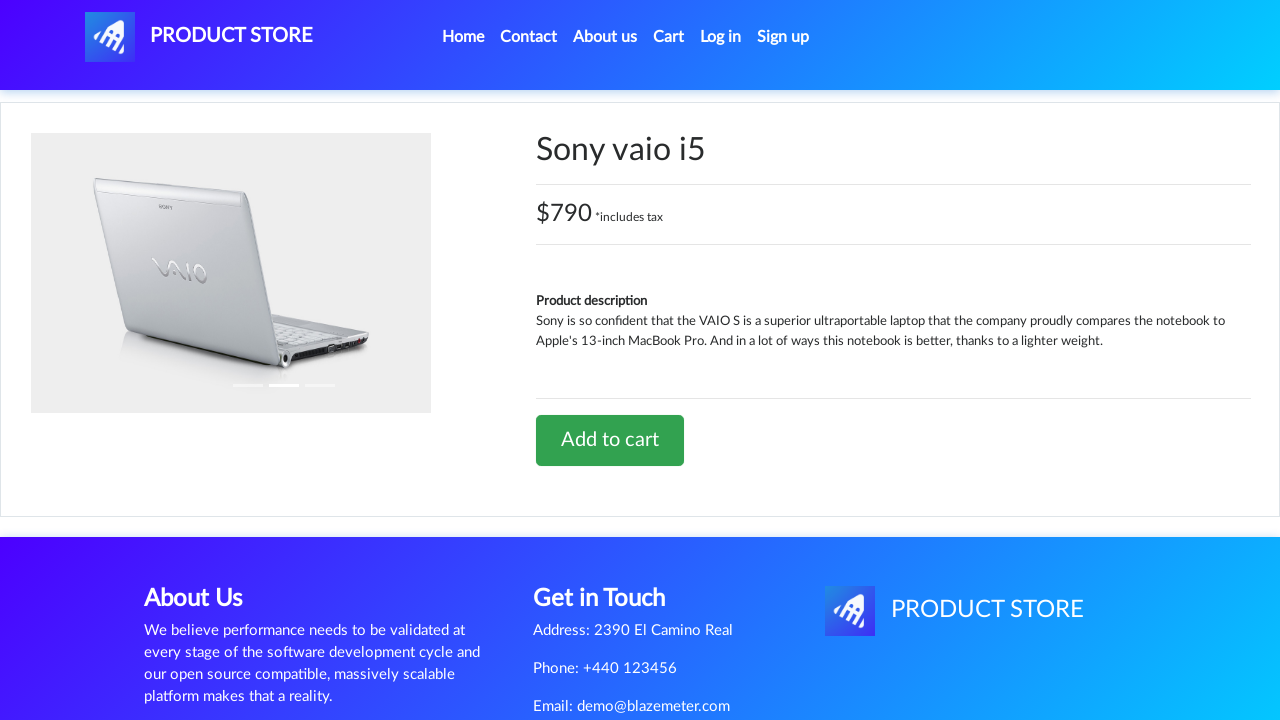

Alert accepted and Sony vaio i5 added to cart
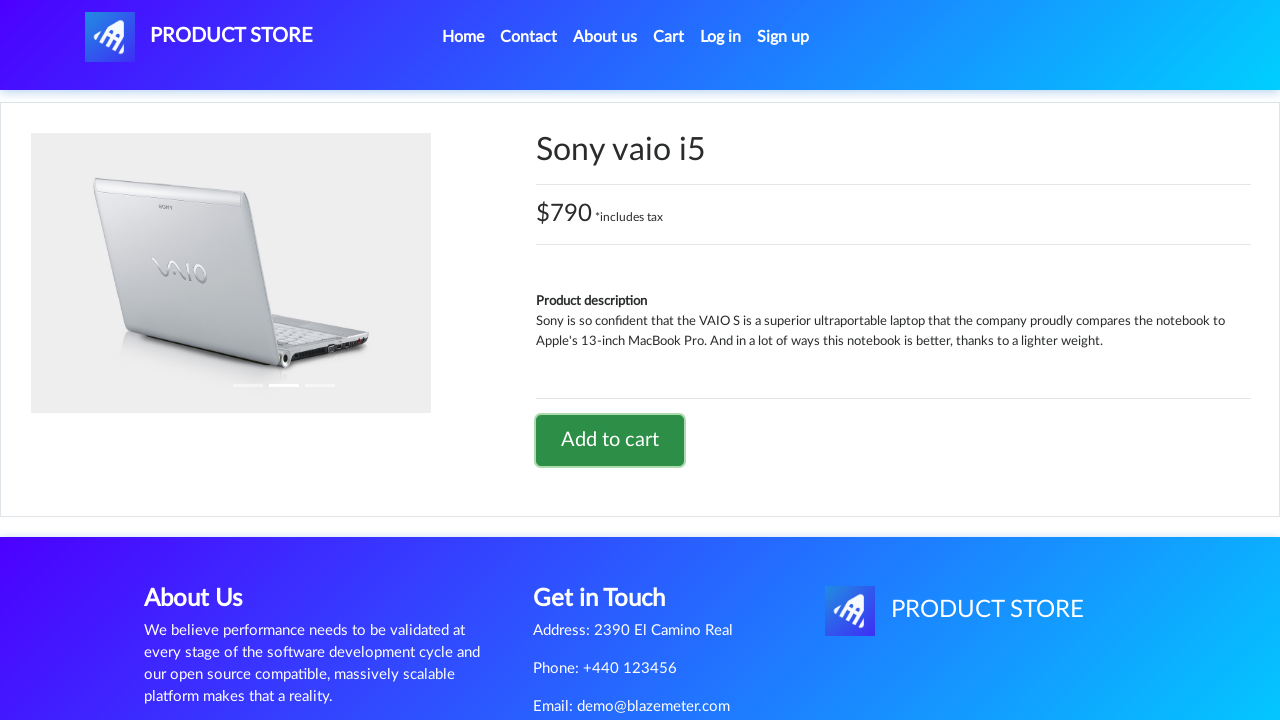

Clicked on Home link at (463, 37) on a:has-text('Home')
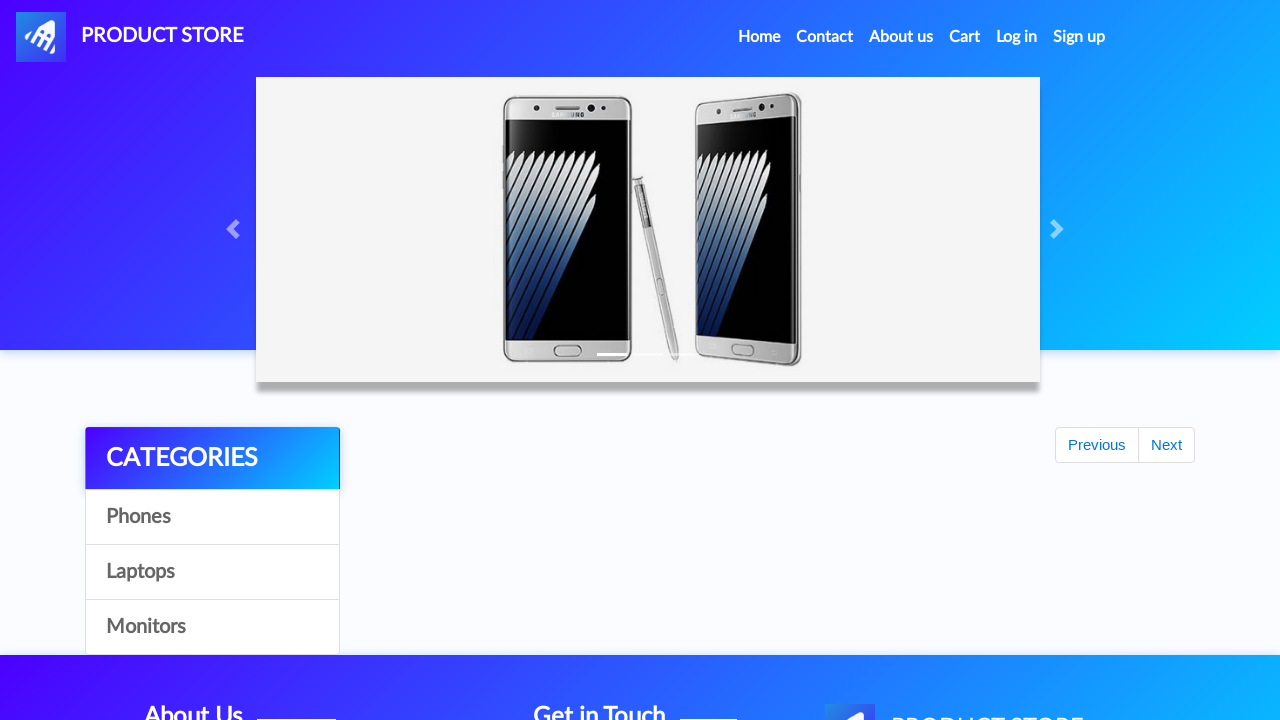

Returned to home page
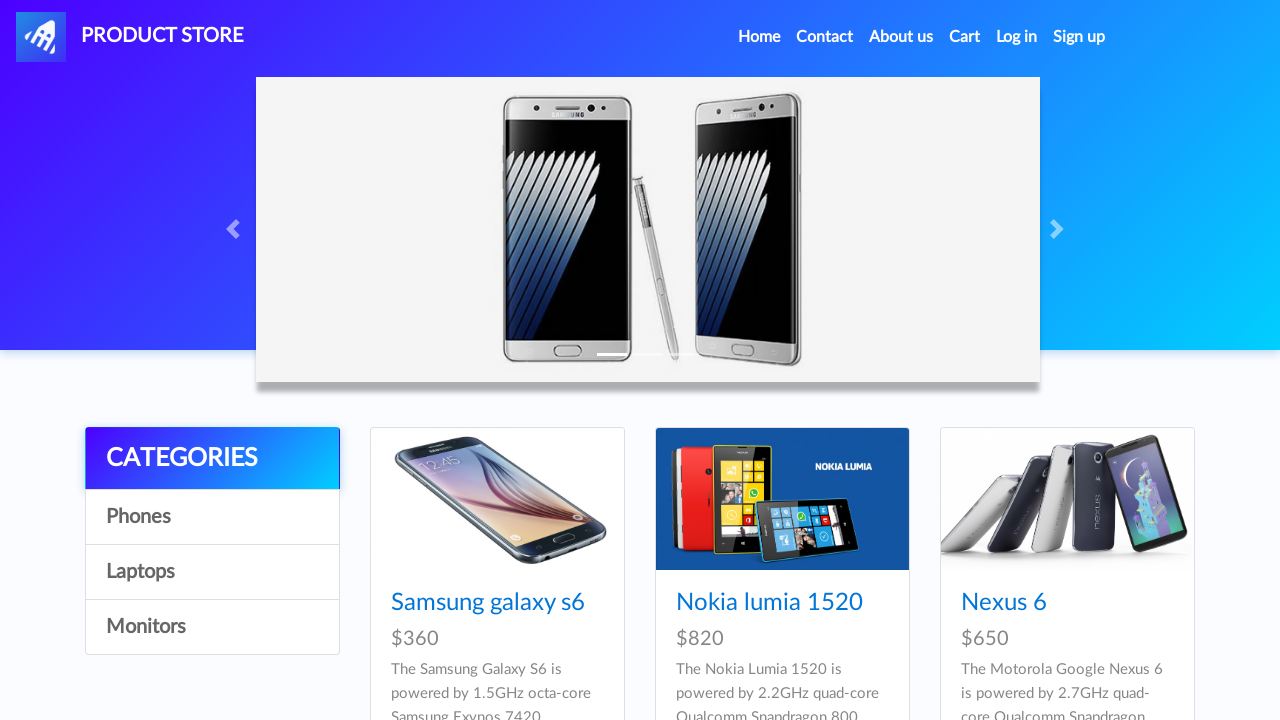

Clicked on Laptops category again at (212, 572) on a:has-text('Laptops')
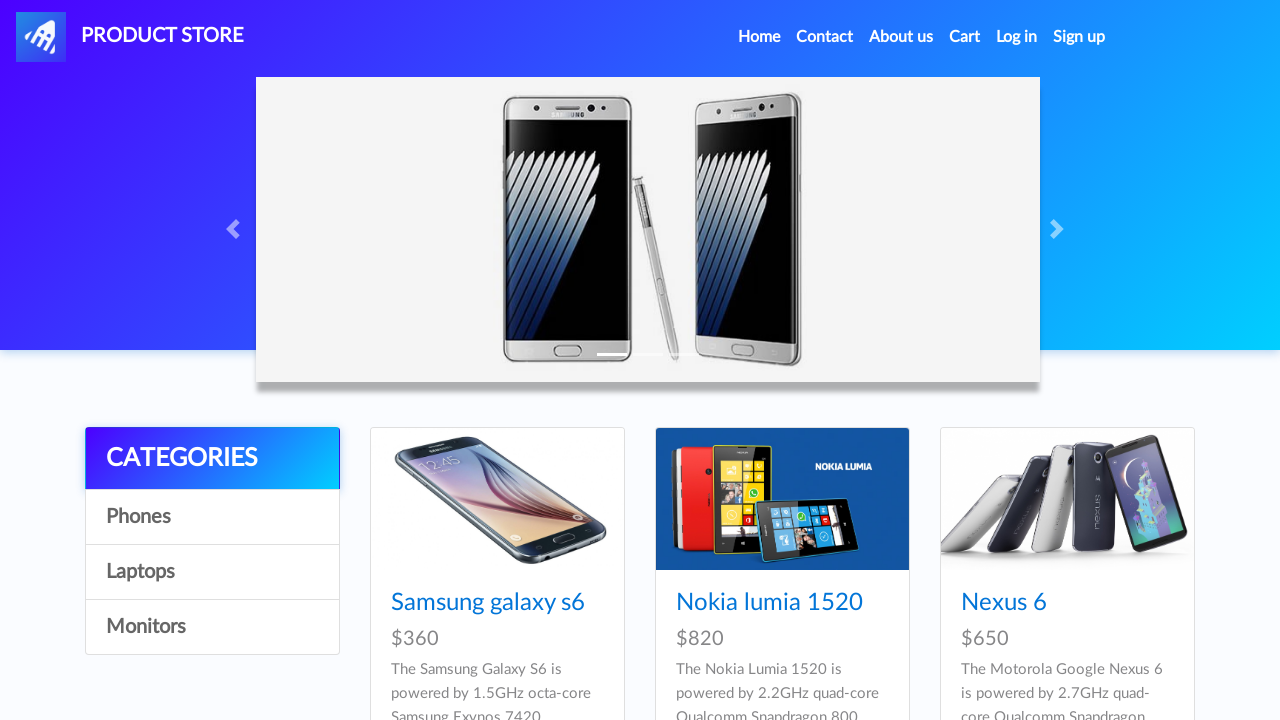

Laptops category reloaded
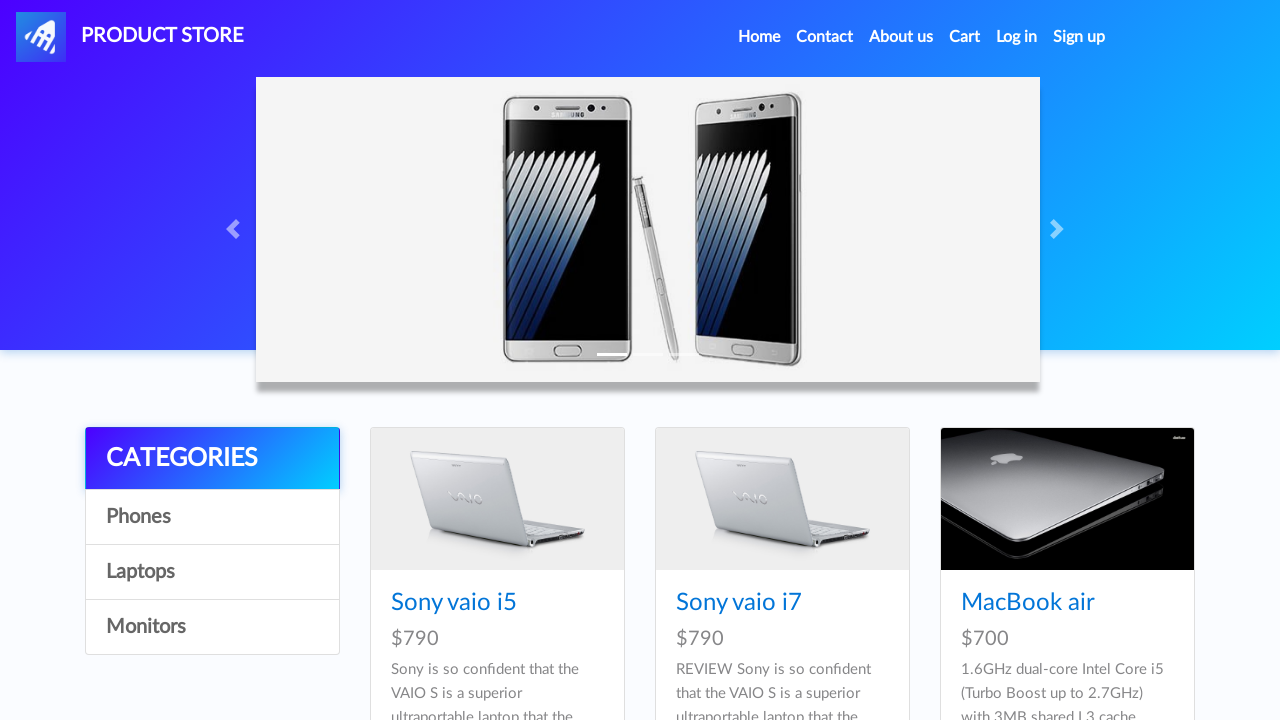

Clicked on Dell i7 8gb product at (448, 361) on a:has-text('Dell i7 8gb')
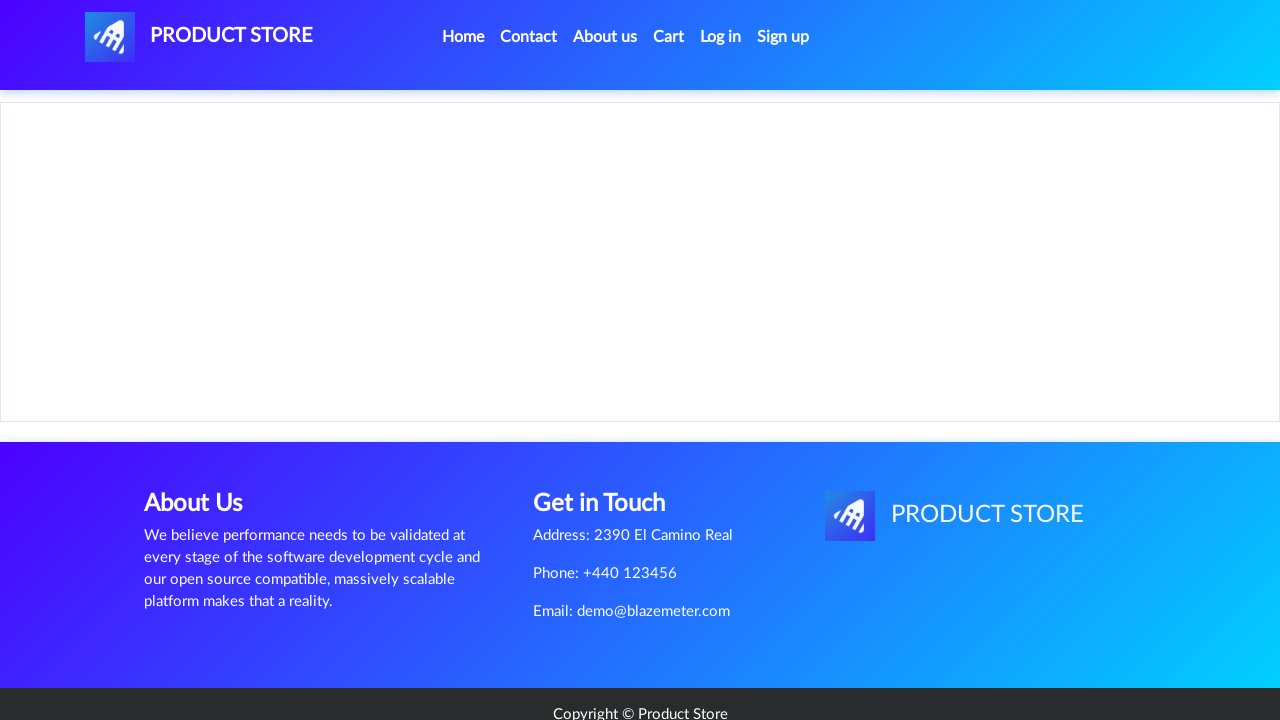

Dell i7 8gb product details page loaded
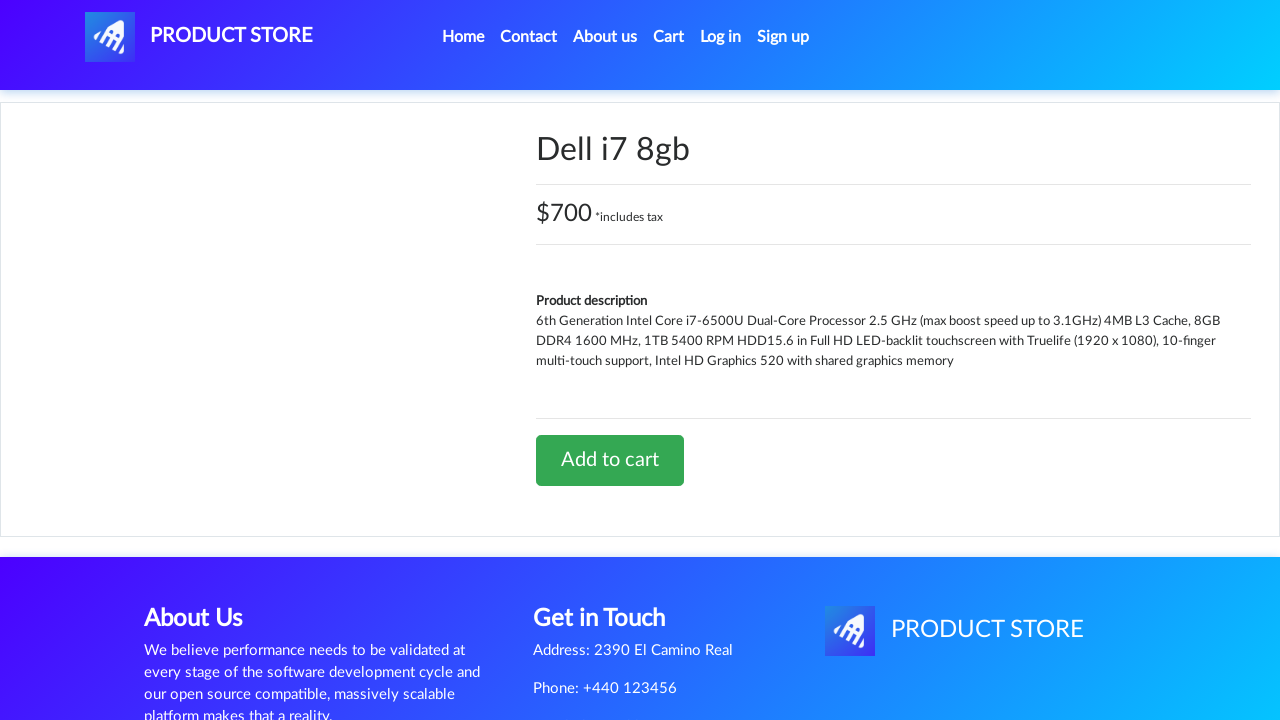

Clicked Add to cart for Dell i7 8gb at (610, 460) on a:has-text('Add to cart')
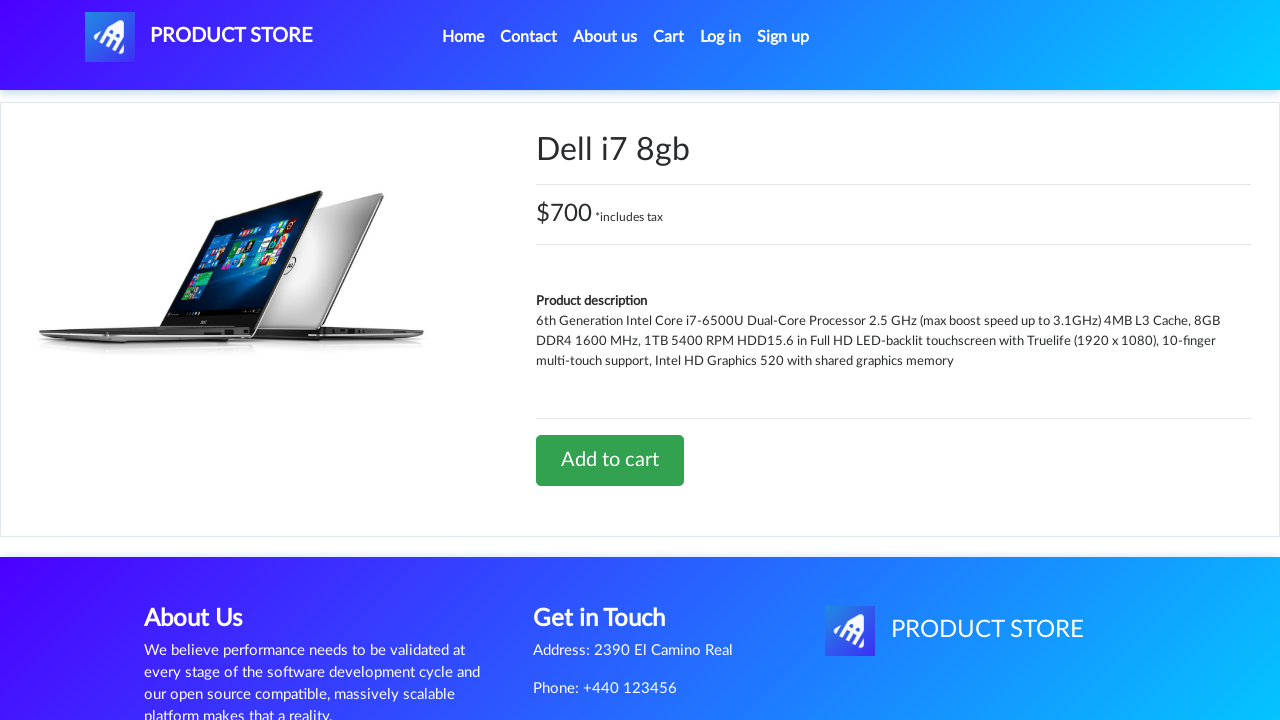

Dell i7 8gb added to cart
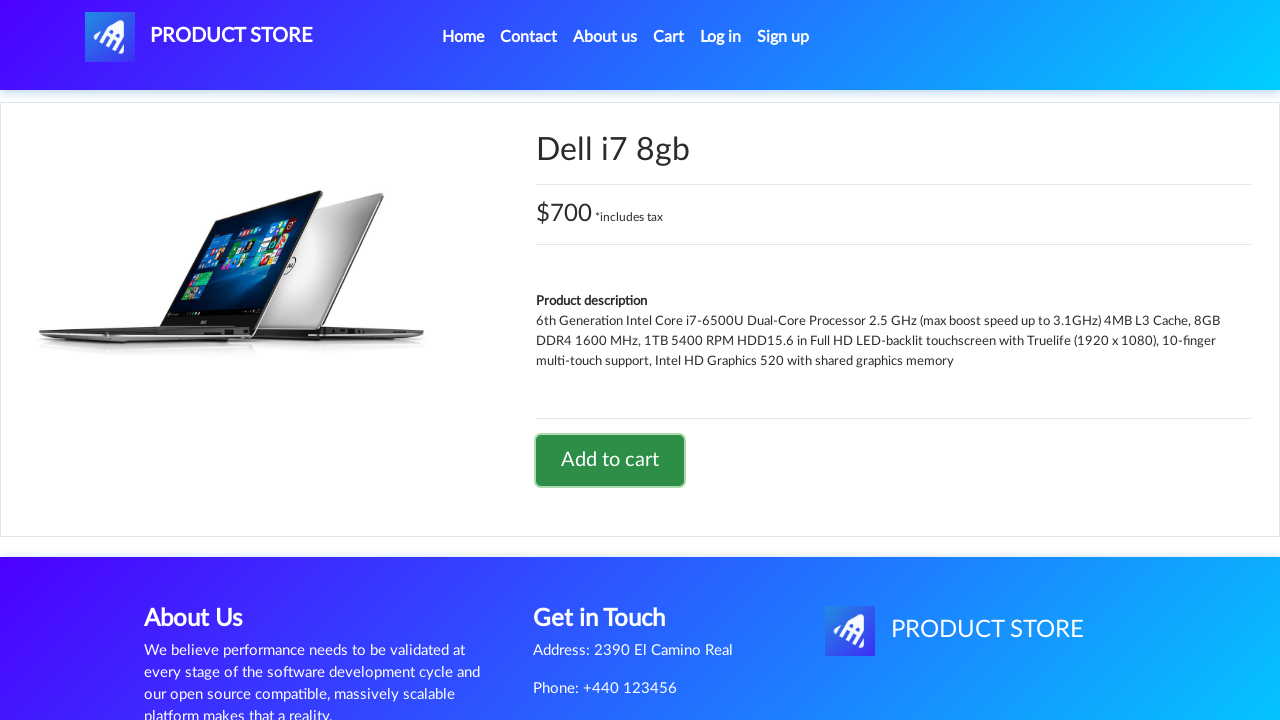

Clicked on cart icon to view shopping cart at (669, 37) on #cartur
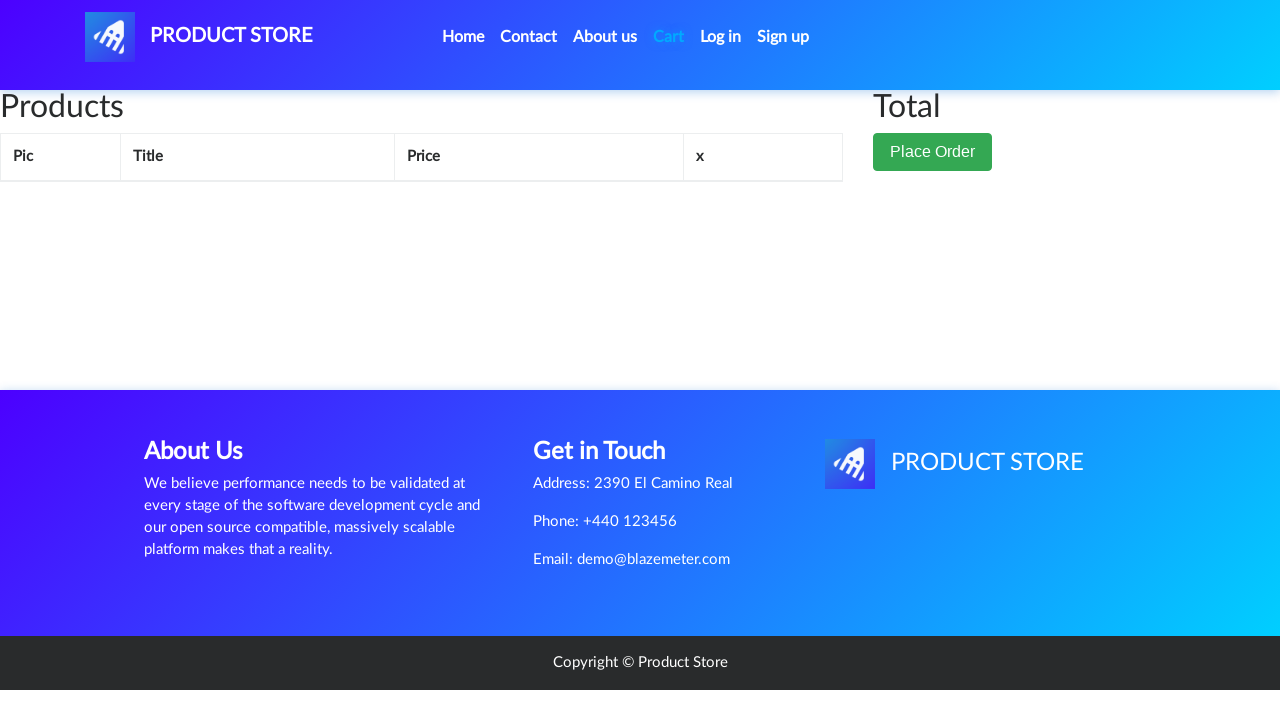

Shopping cart loaded with items
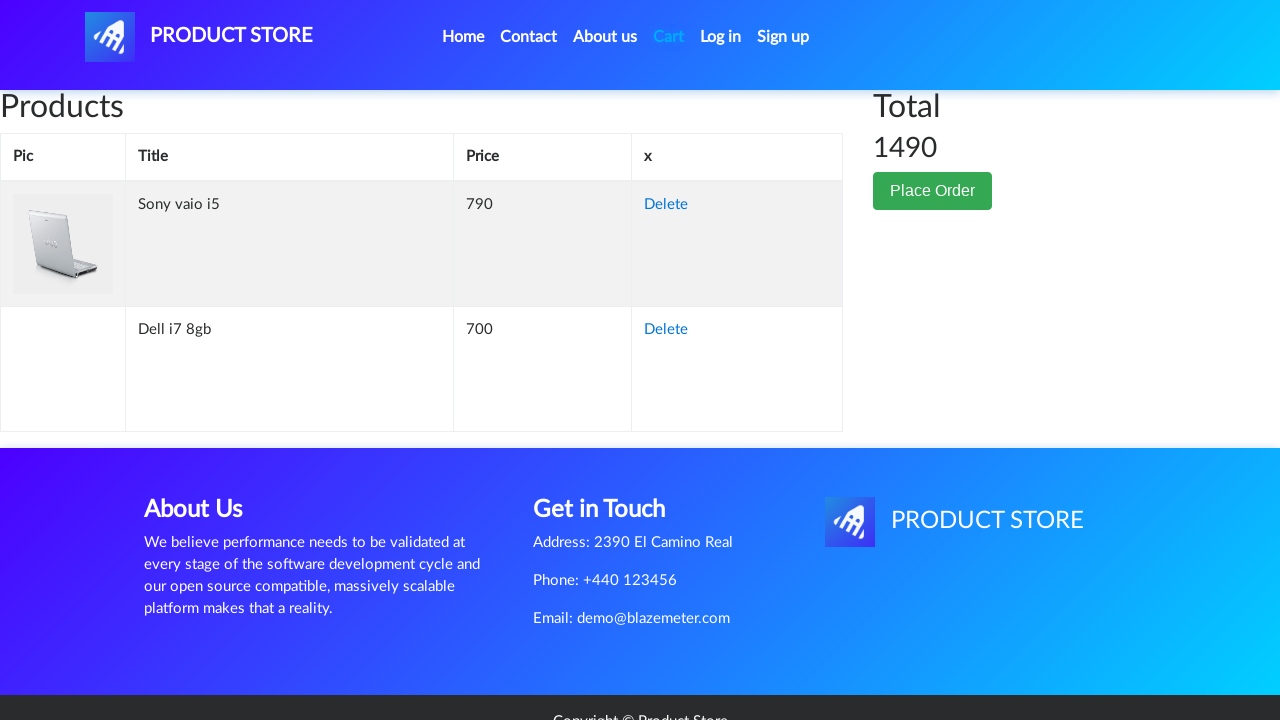

Cart page fully rendered
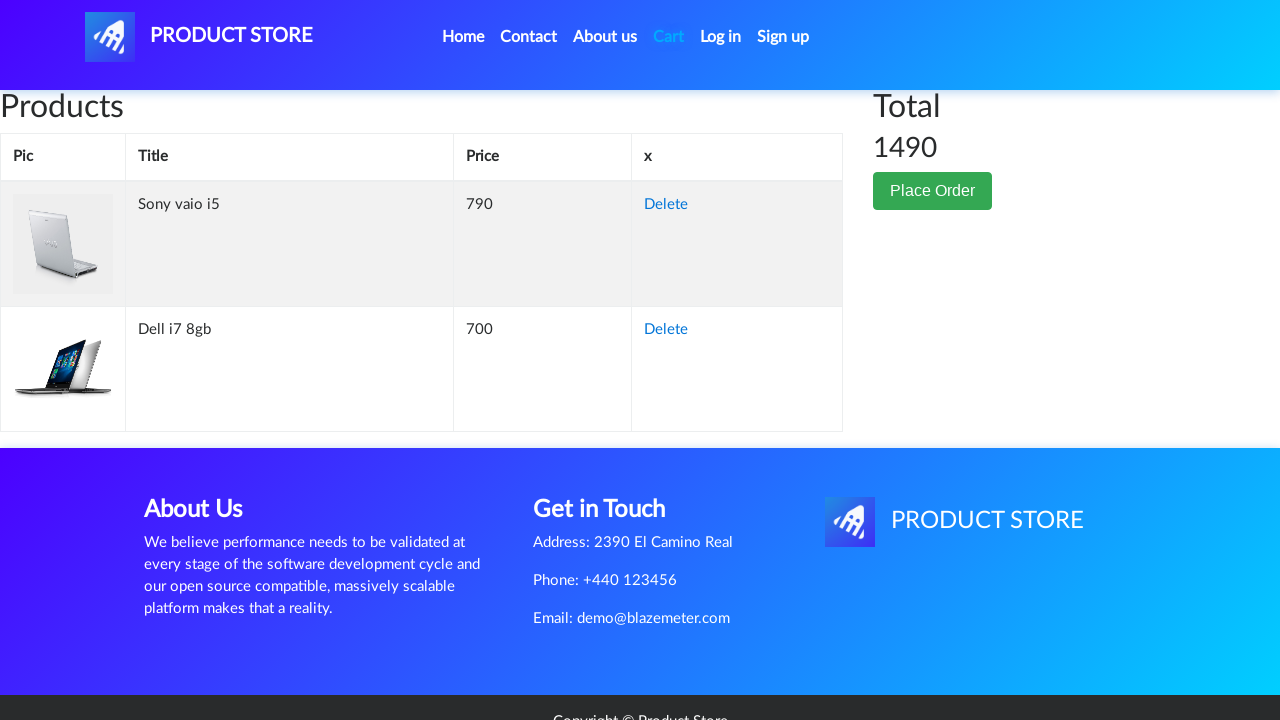

Clicked Delete button to remove Dell i7 8gb from cart at (666, 330) on tr.success:has-text('Dell i7 8gb') a:has-text('Delete')
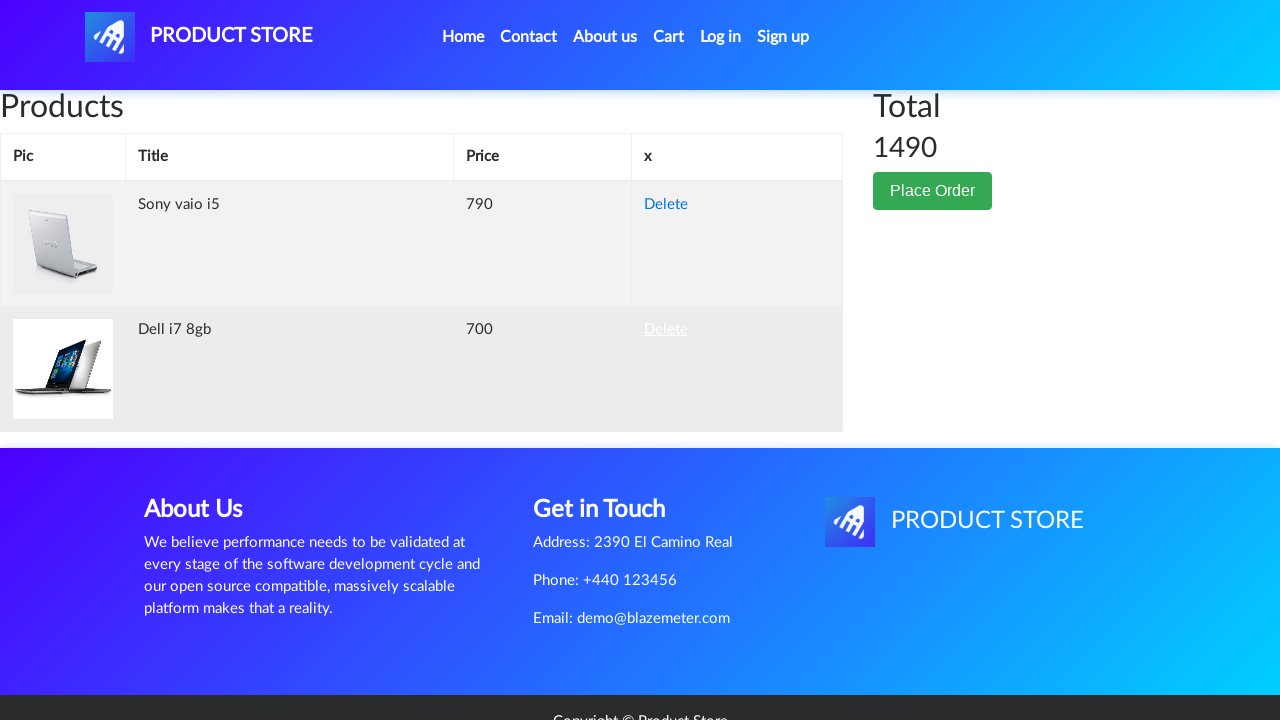

Dell i7 8gb removed from cart
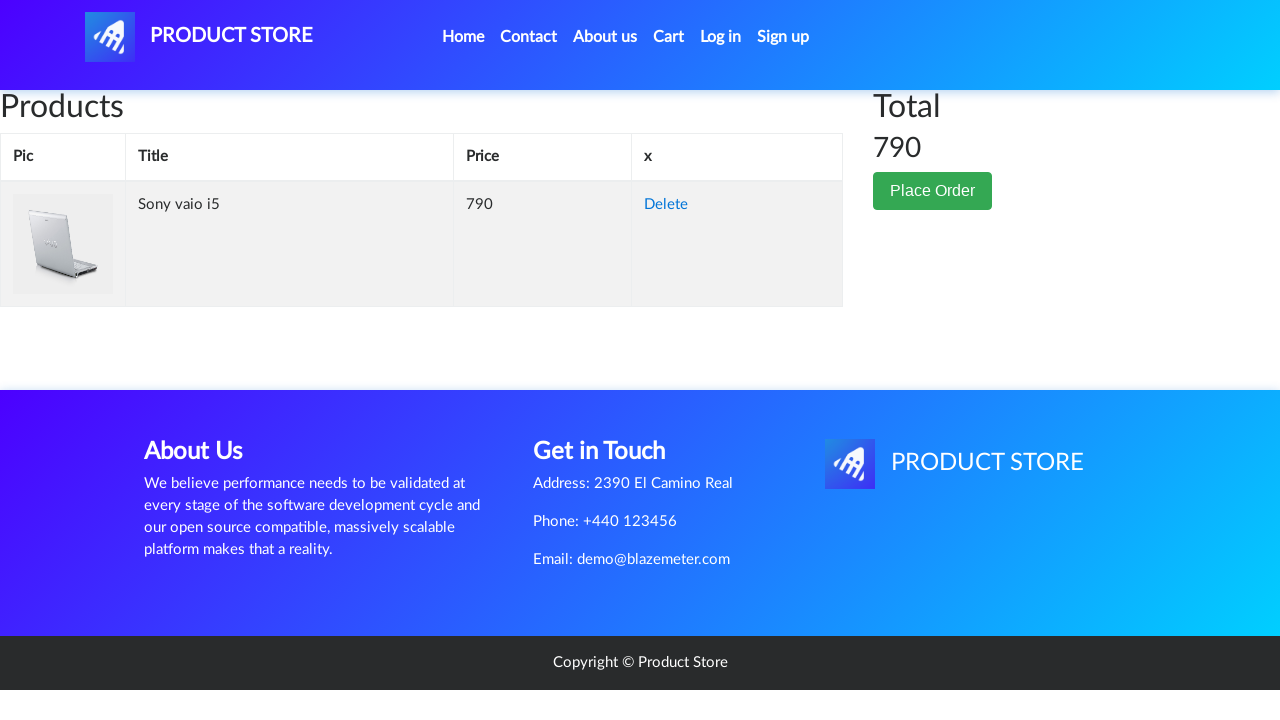

Clicked Place Order button at (933, 191) on button:has-text('Place Order')
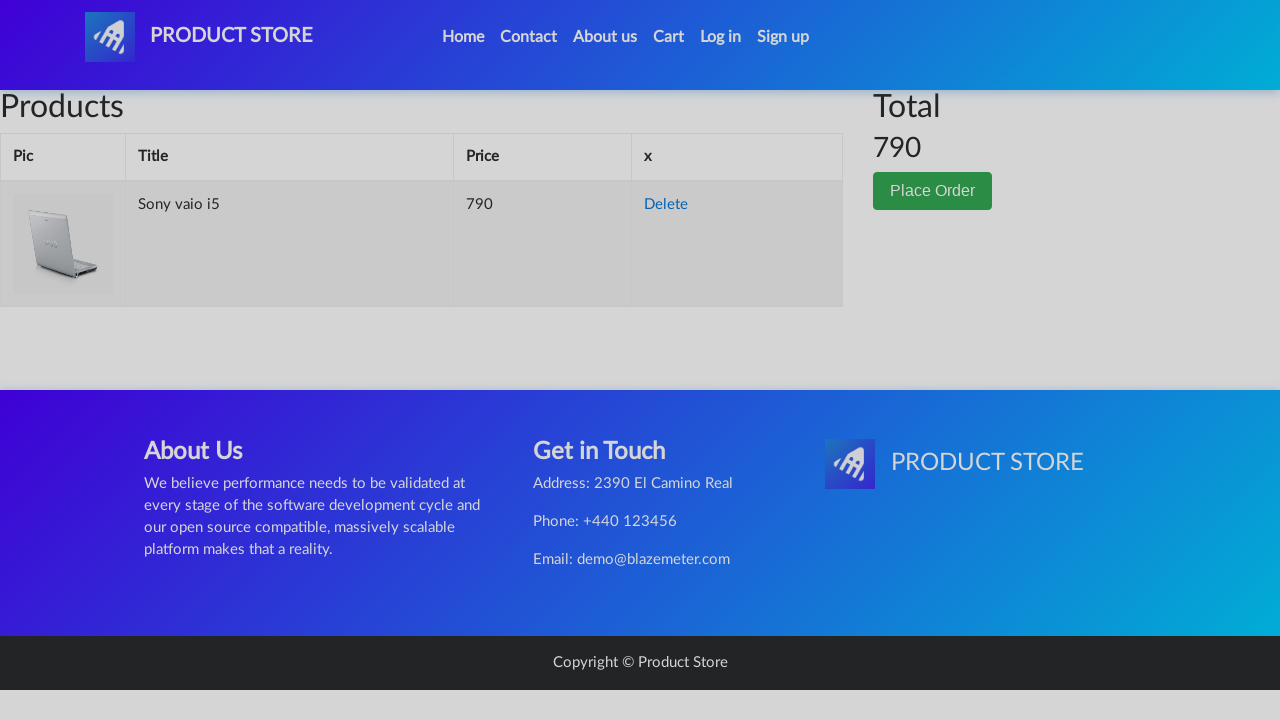

Order modal dialog opened
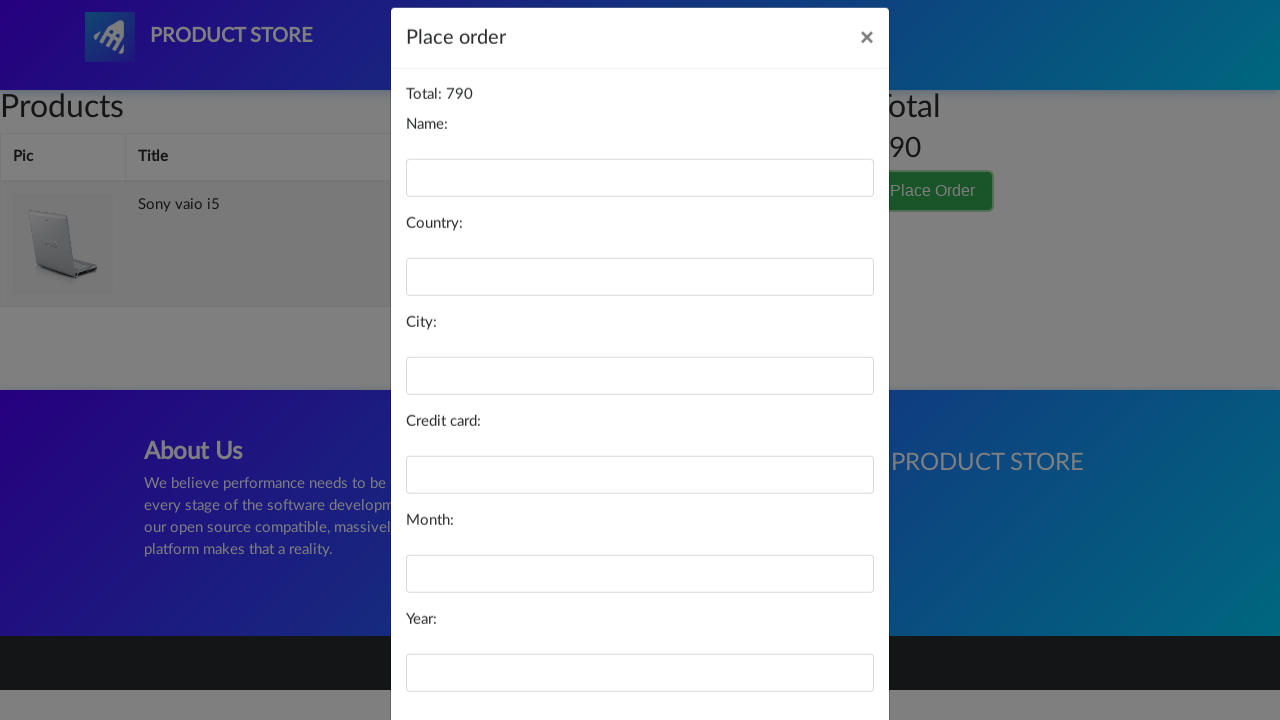

Filled name field with 'John Martinez' on #name
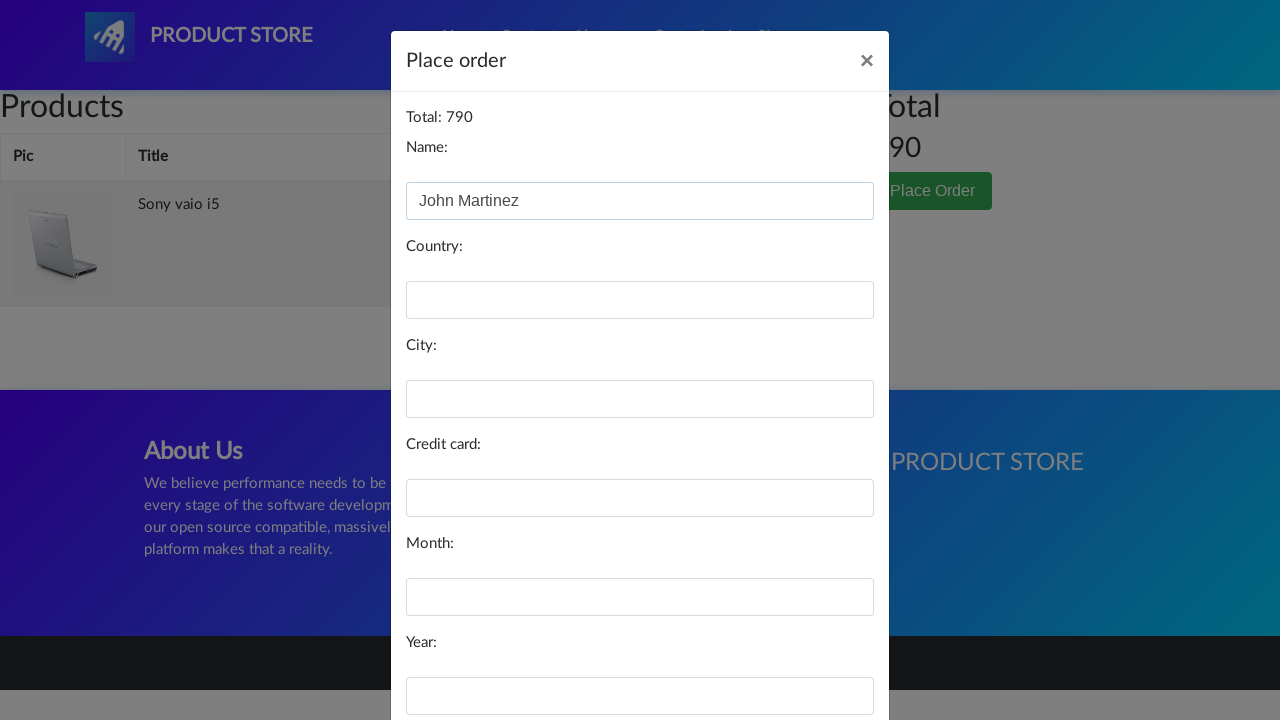

Filled country field with 'United States' on #country
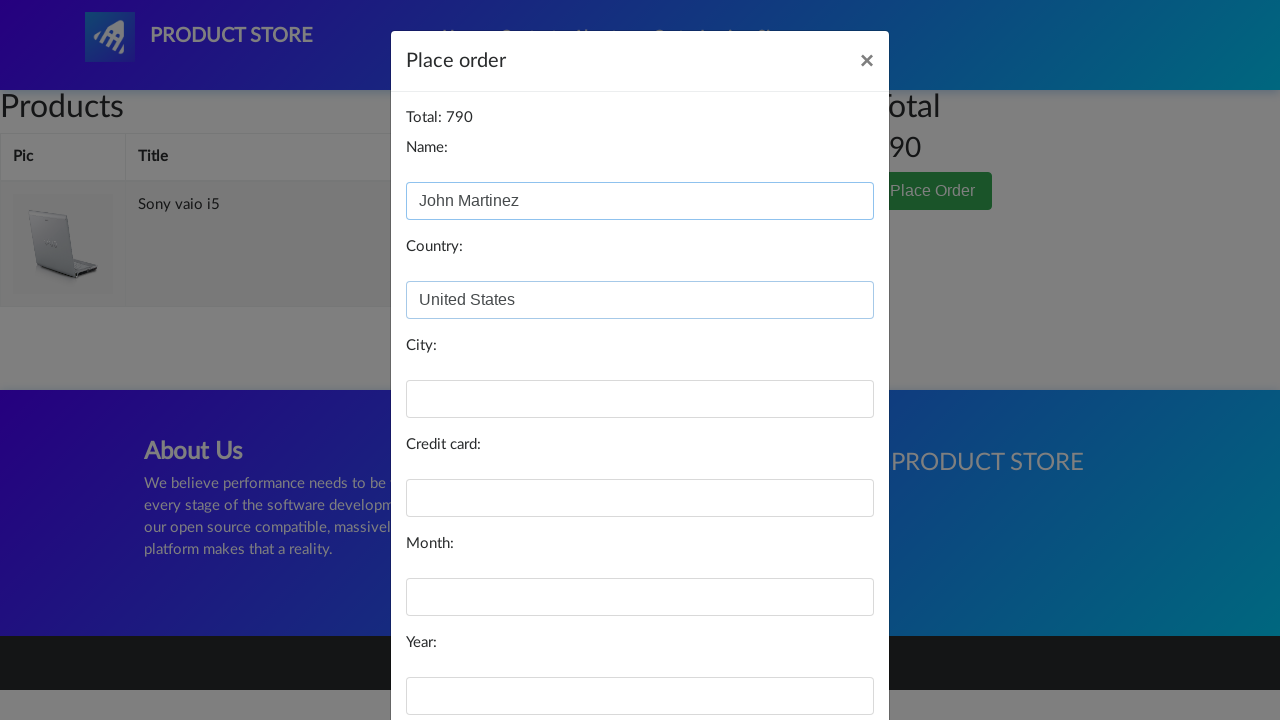

Filled city field with 'New York' on #city
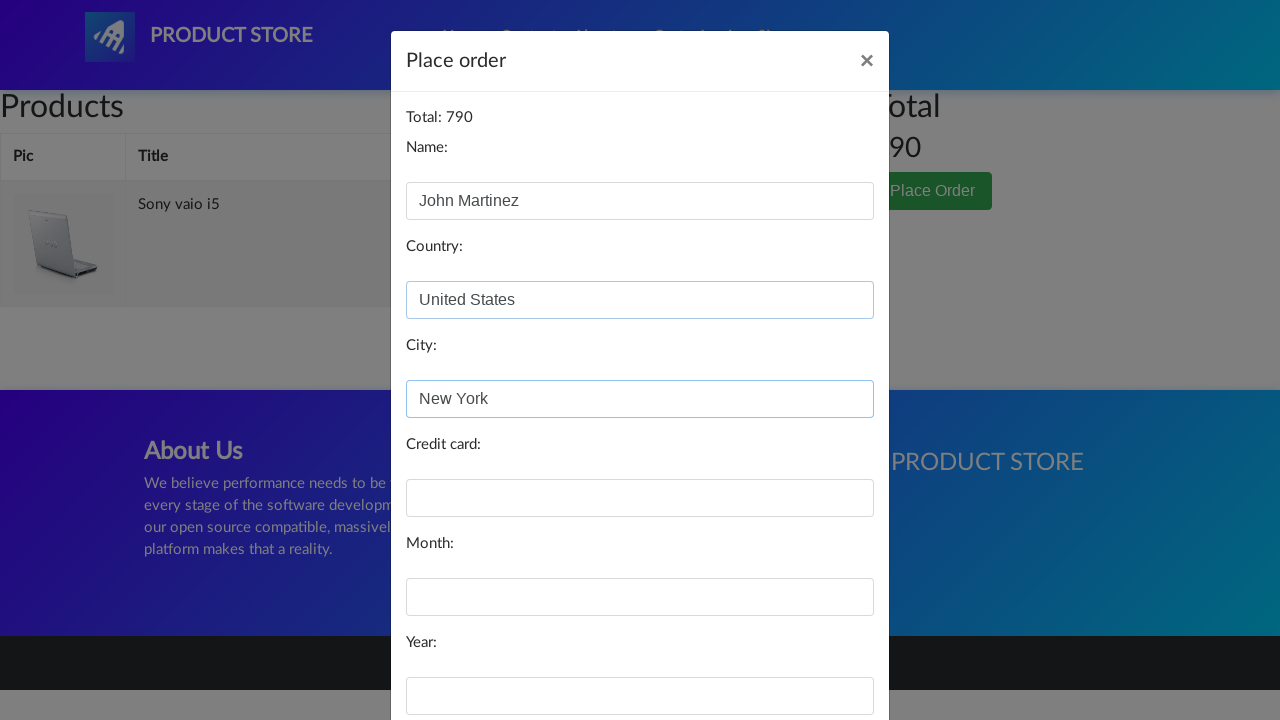

Filled credit card field with card number on #card
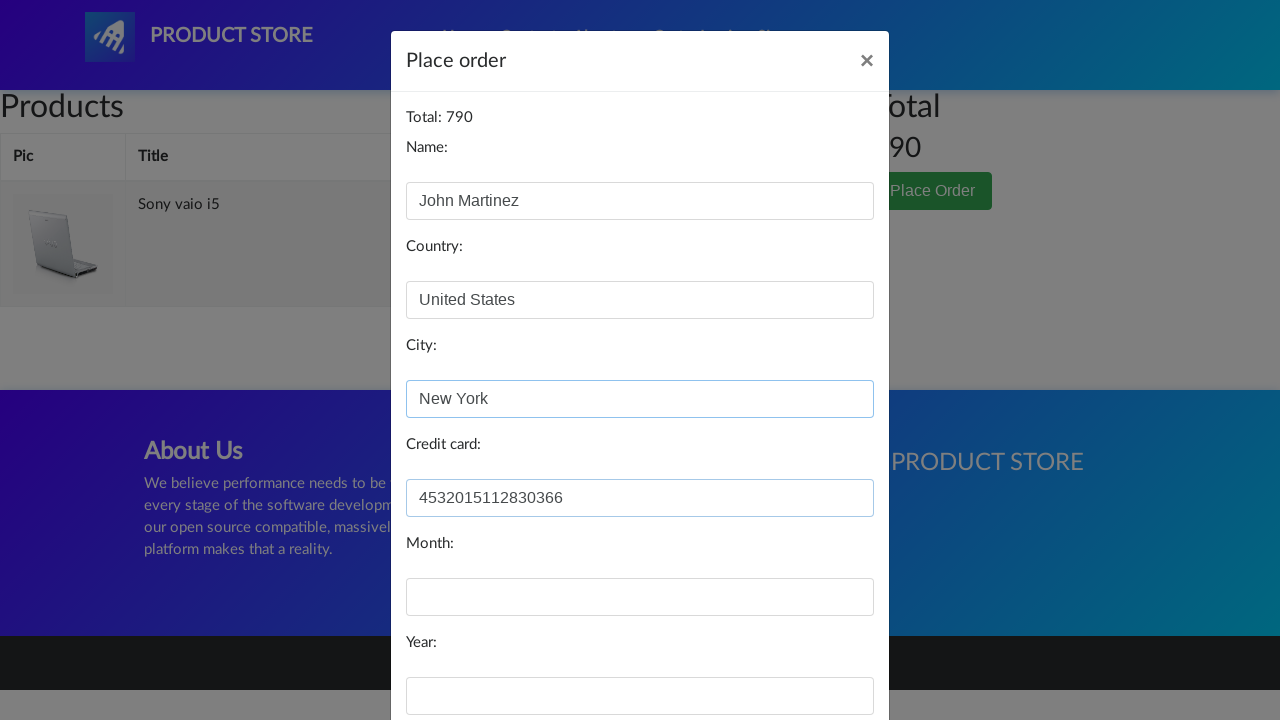

Filled month field with '08' on #month
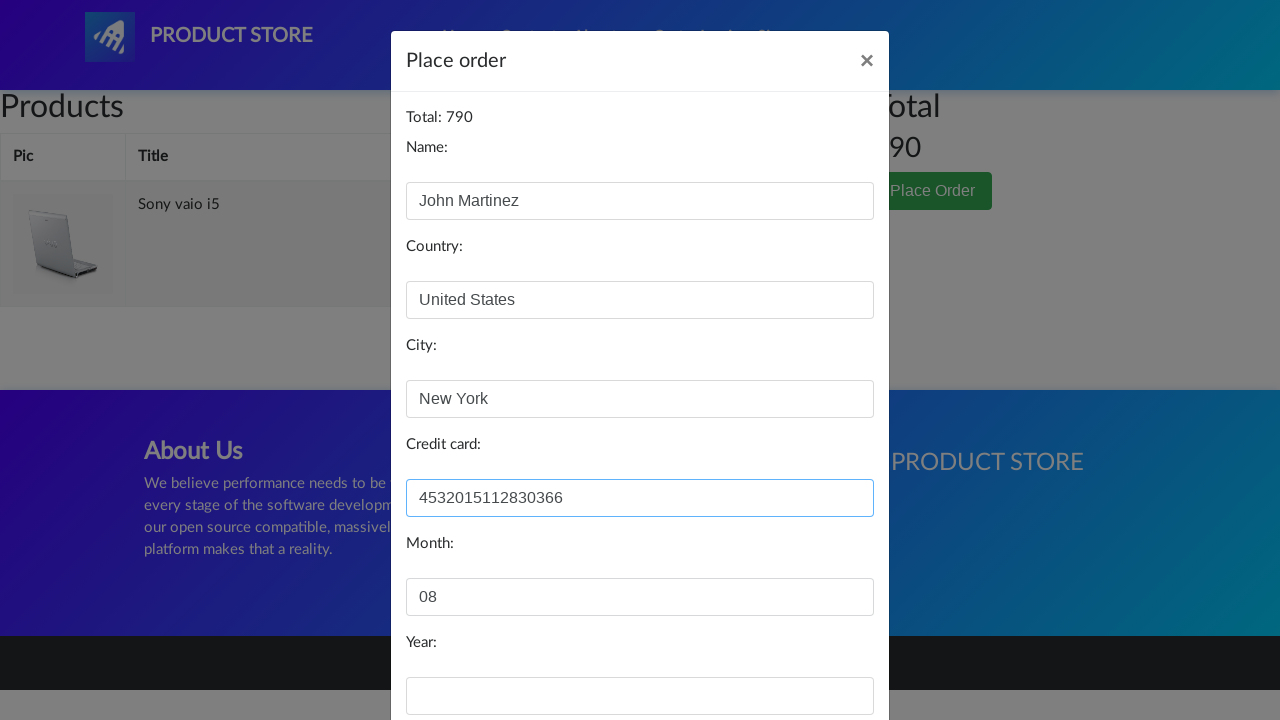

Filled year field with '2025' on #year
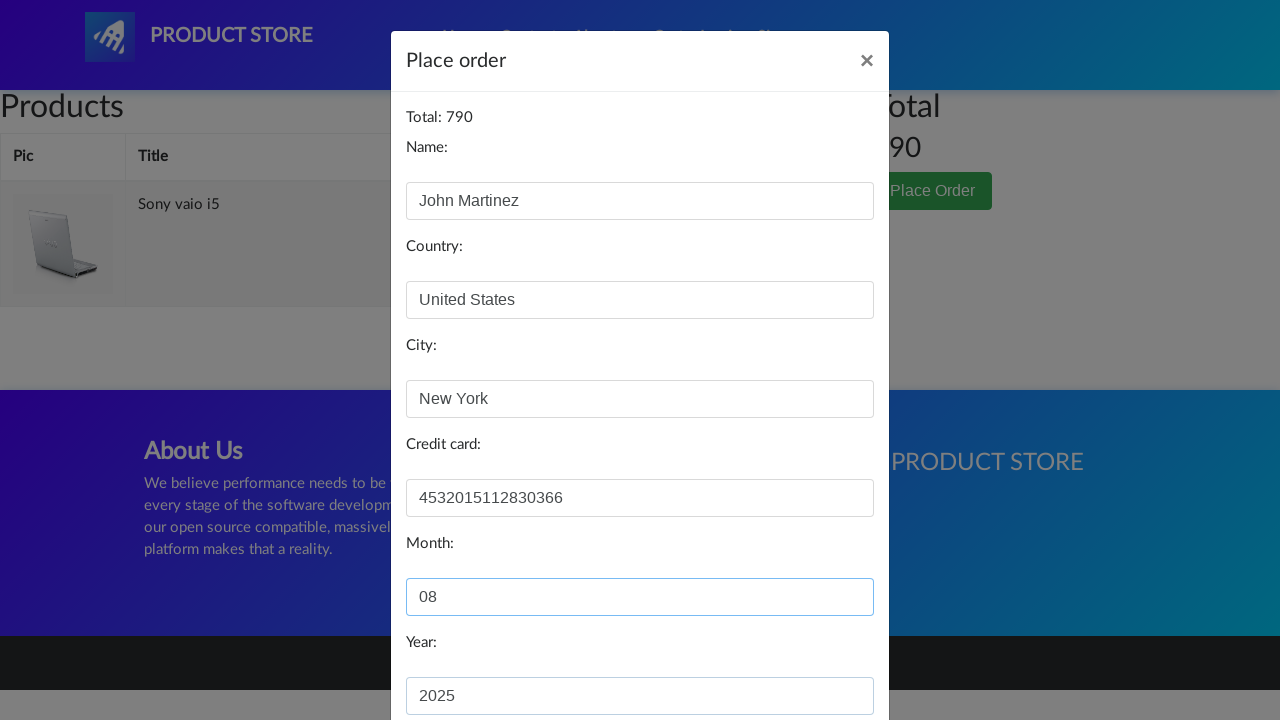

Clicked Purchase button to complete order at (823, 655) on button:has-text('Purchase')
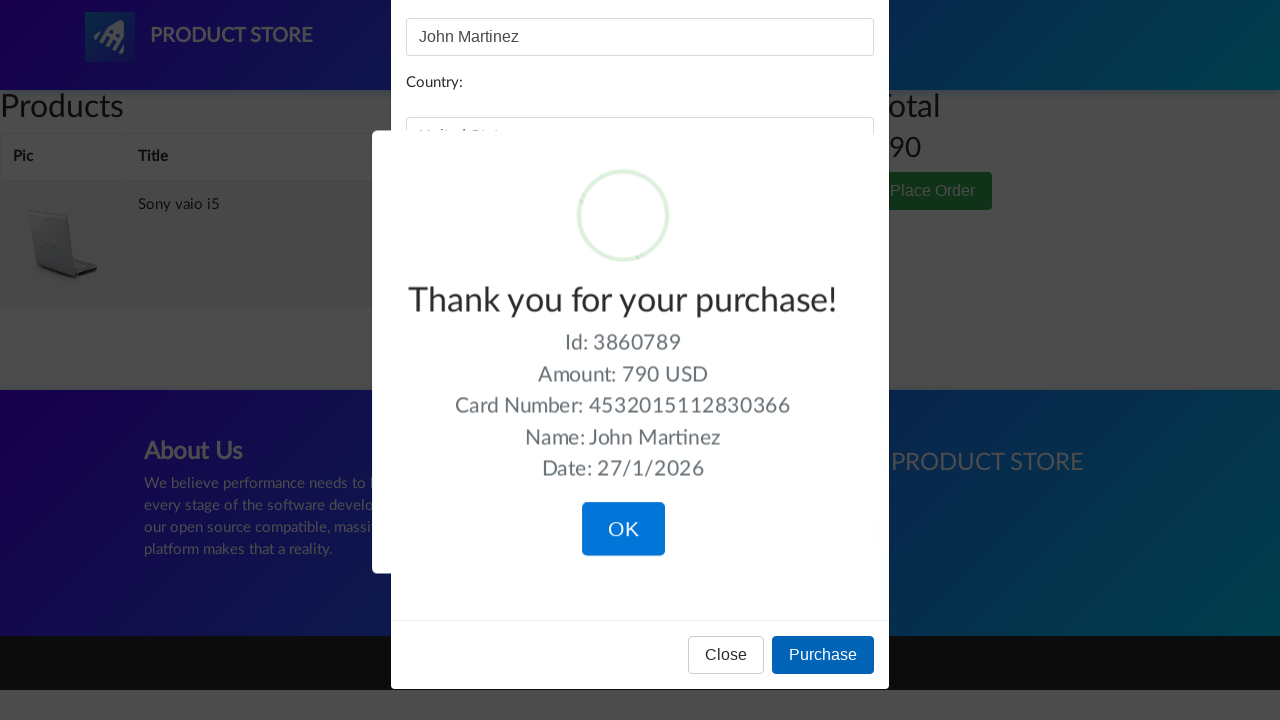

Purchase confirmation alert appeared
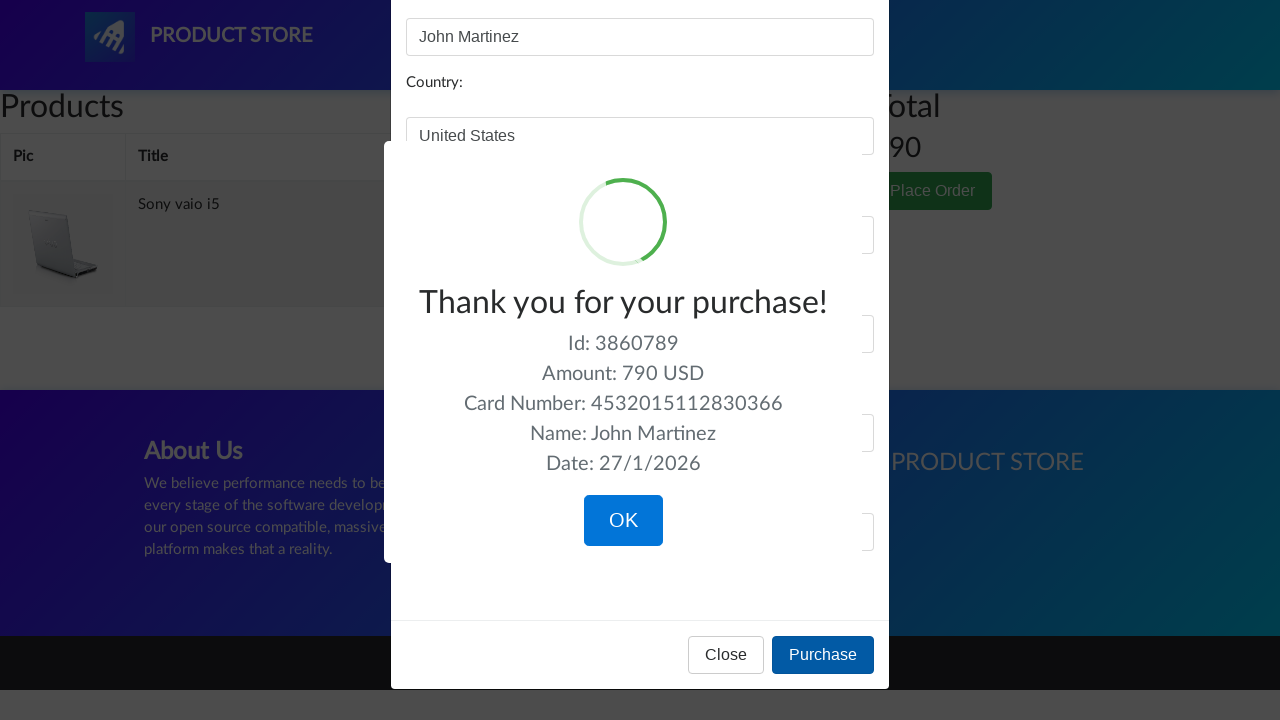

Verified purchase confirmation message 'Thank you for your purchase!' is displayed
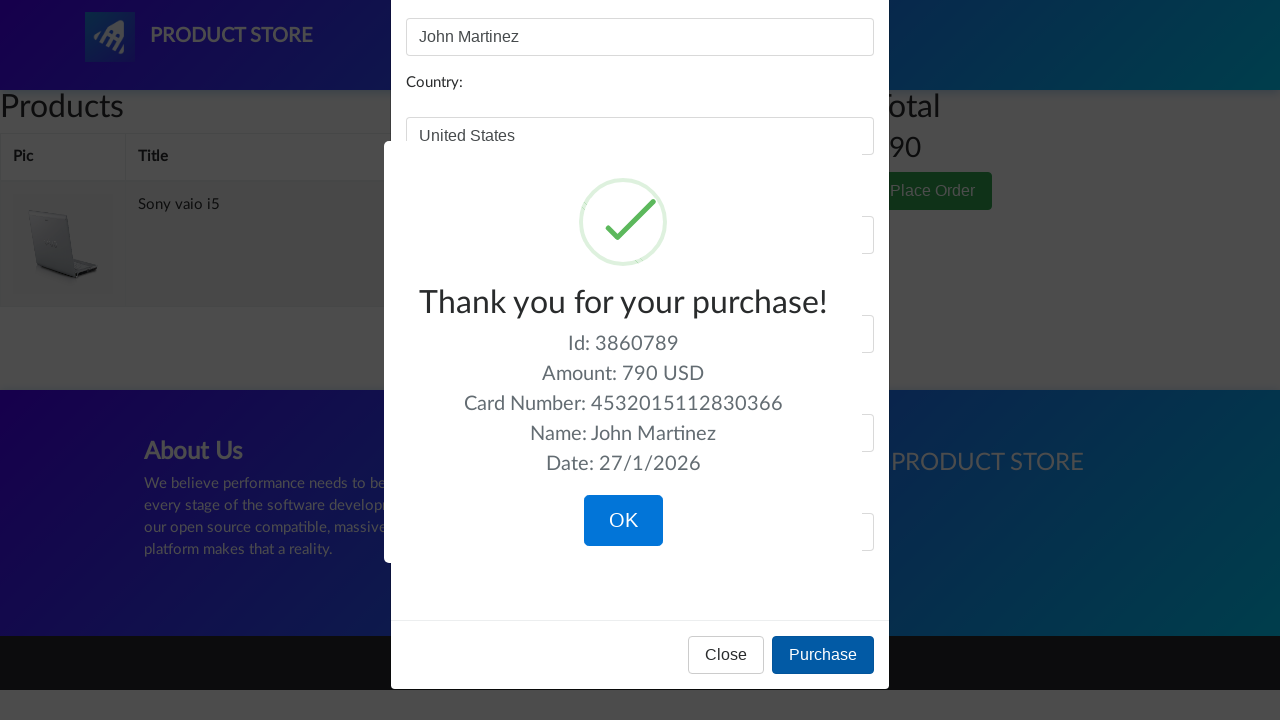

Clicked OK button to close purchase confirmation dialog at (623, 521) on .sweet-alert button:has-text('OK')
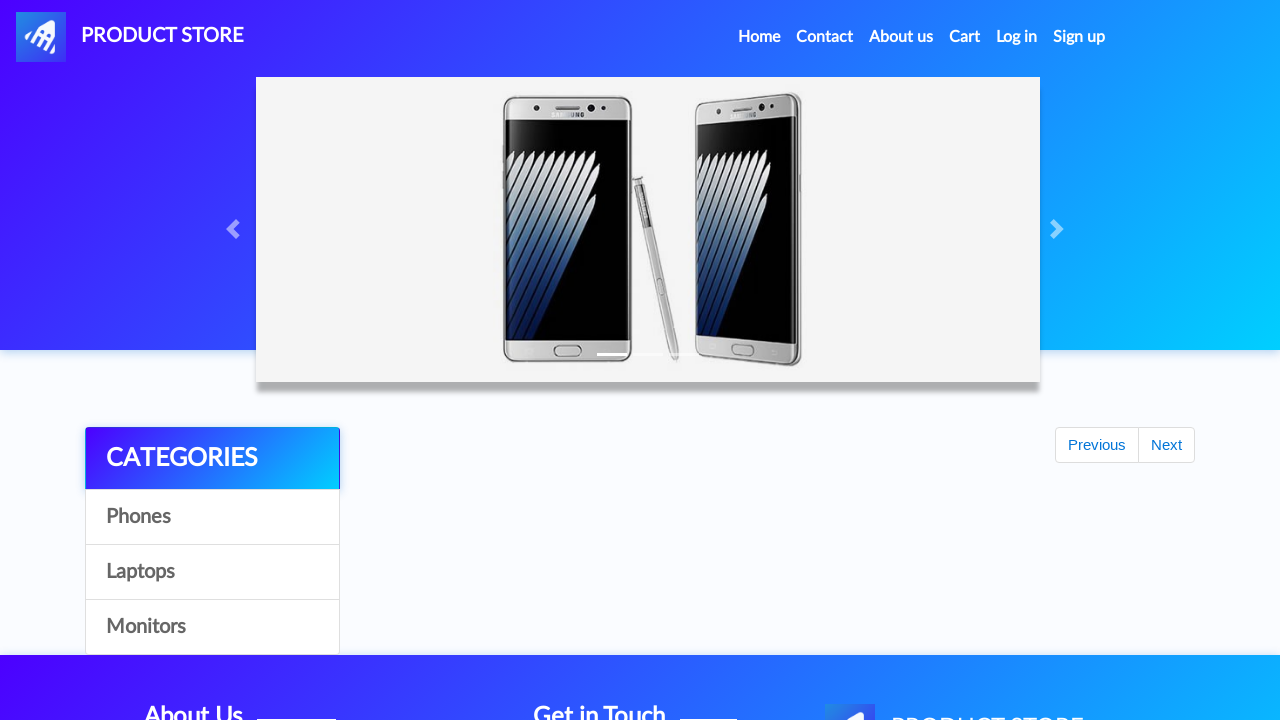

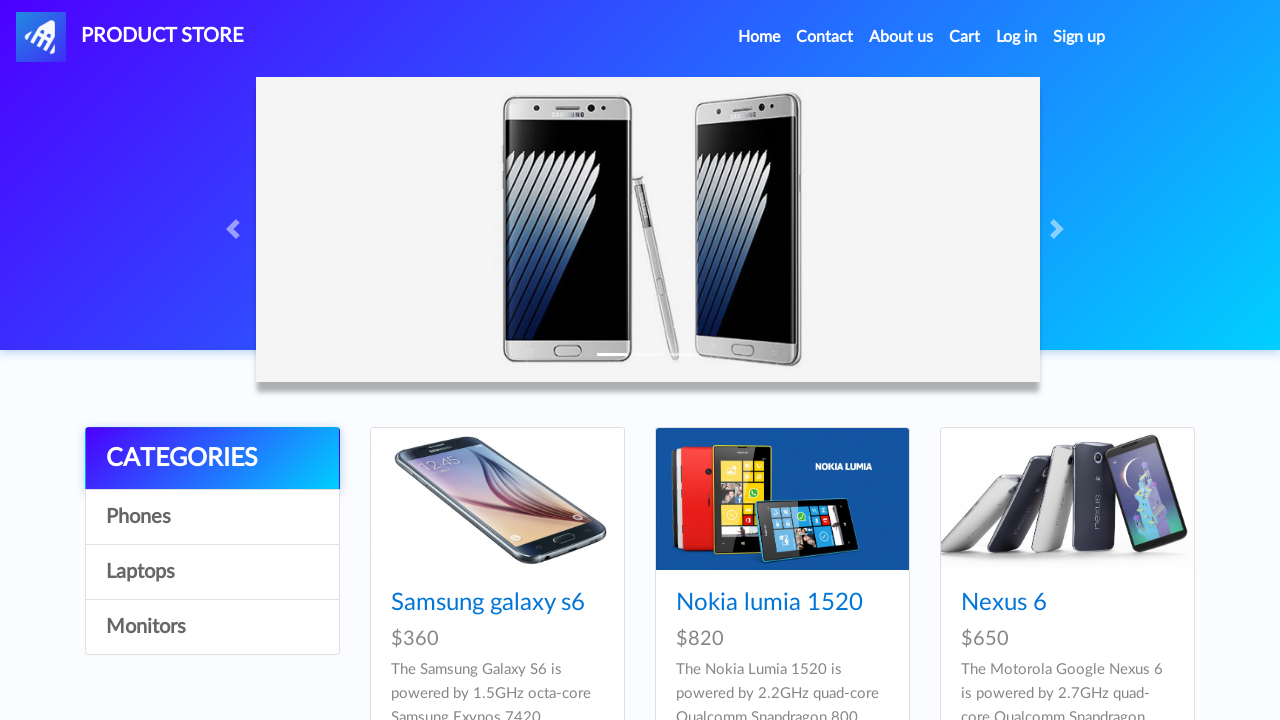